Tests right-click context menu functionality, handles alert dialog, and navigates to a linked page to verify content

Starting URL: https://the-internet.herokuapp.com/context_menu

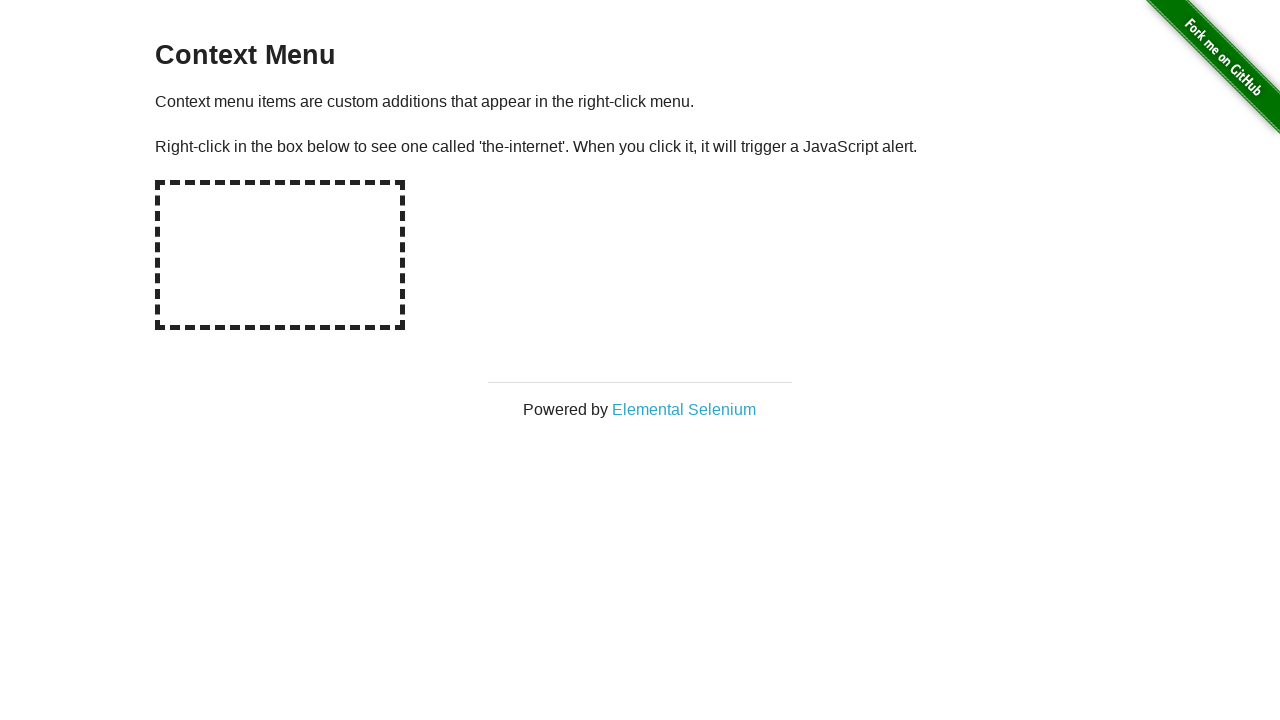

Right-clicked on hot-spot area to trigger context menu at (280, 255) on #hot-spot
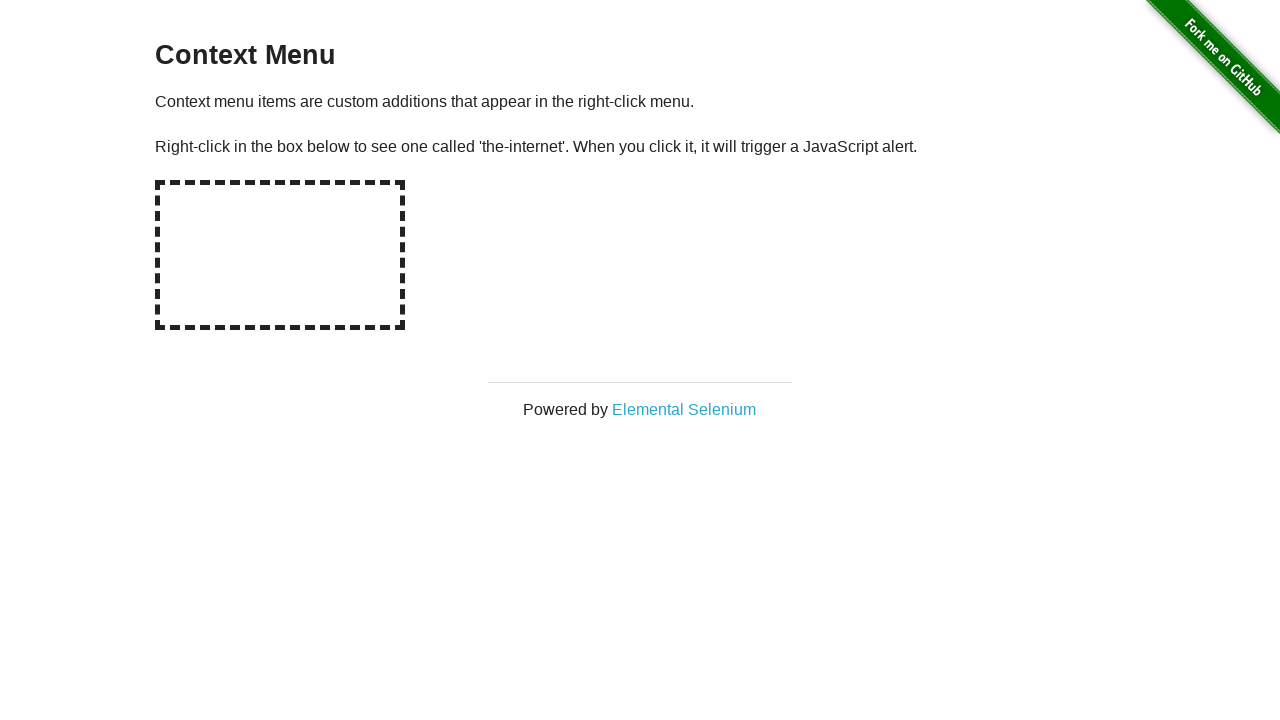

Set up dialog handler to accept alerts
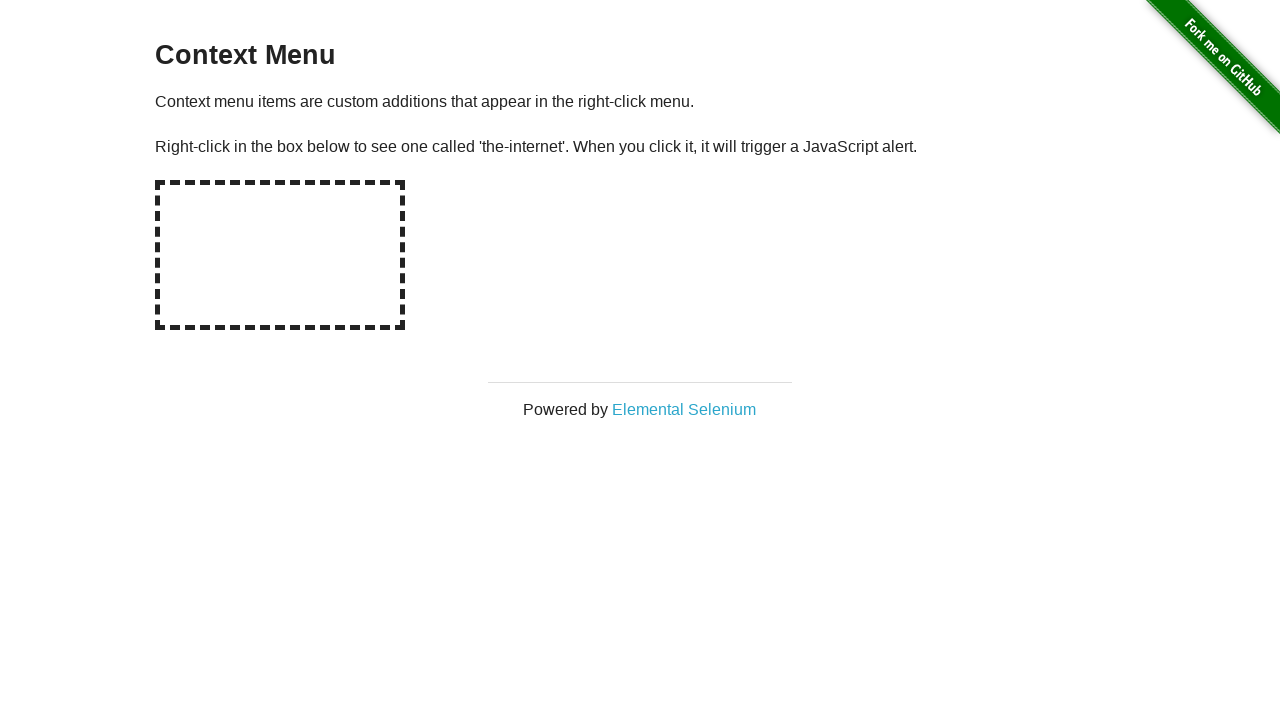

Clicked on Elemental Selenium link at (684, 409) on text=Elemental Selenium
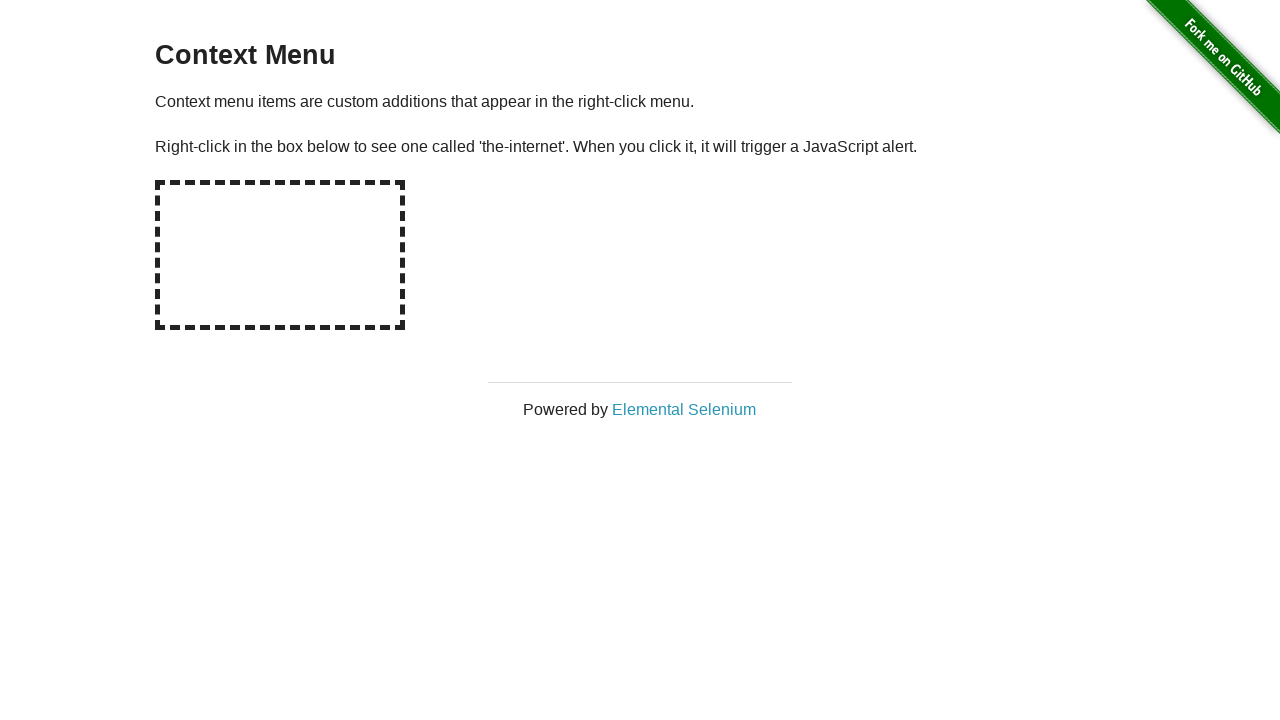

Opened new page/tab with Elemental Selenium link at (684, 409) on text=Elemental Selenium
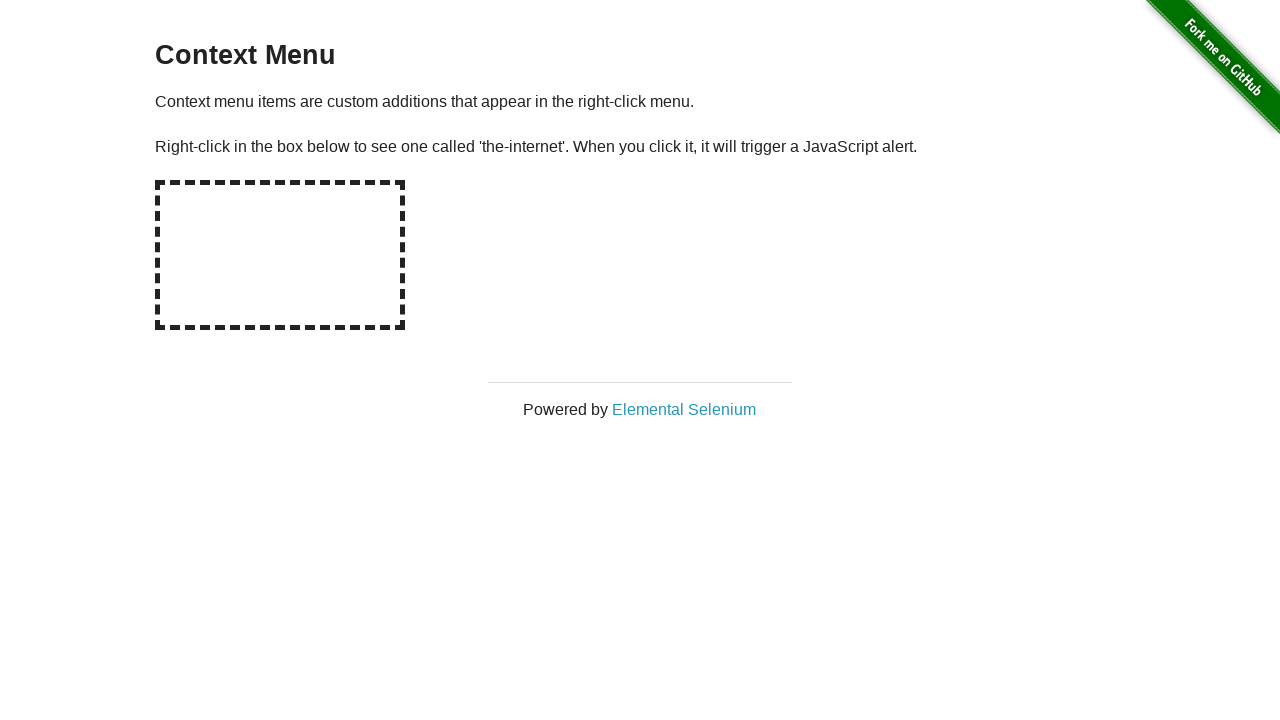

New page loaded completely
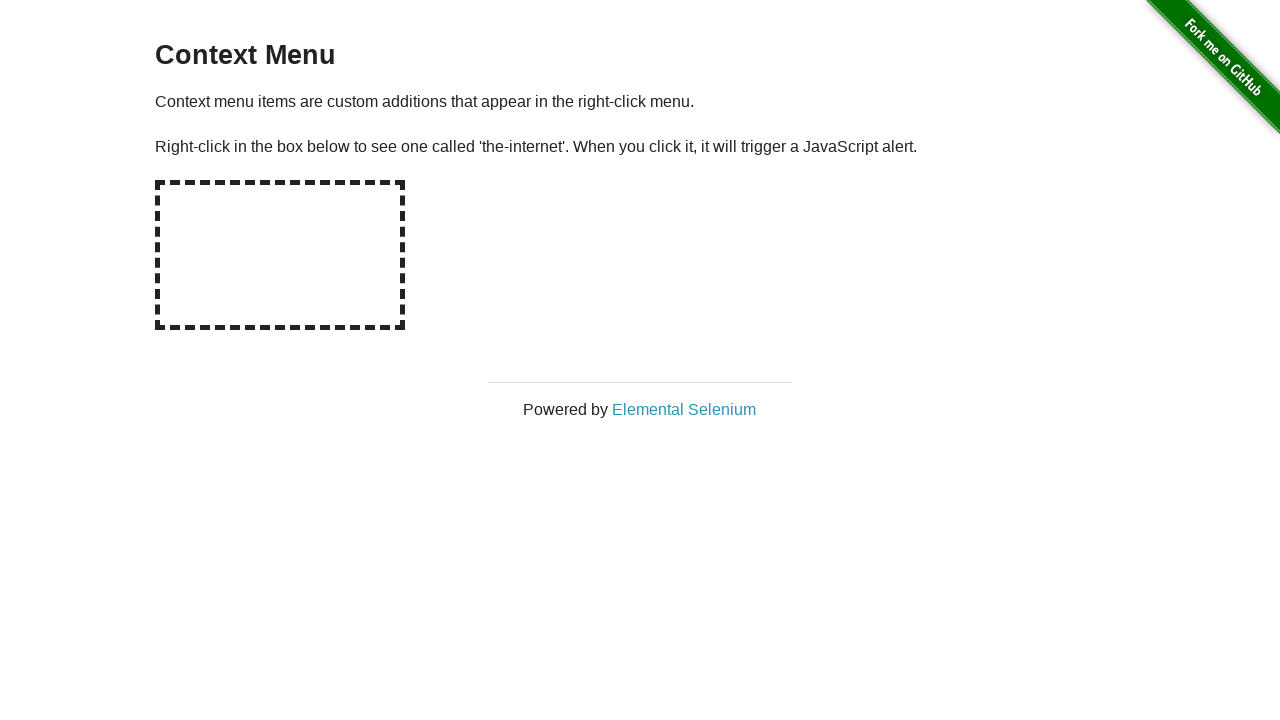

H1 element appeared on new page
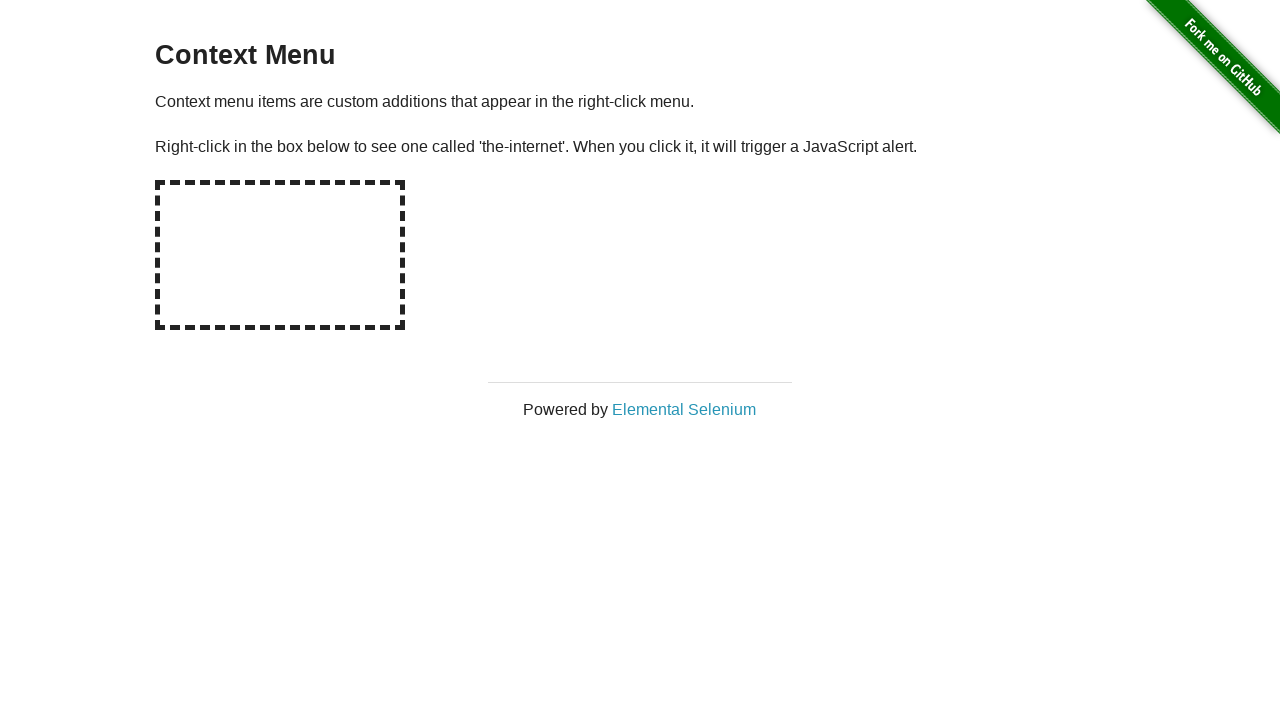

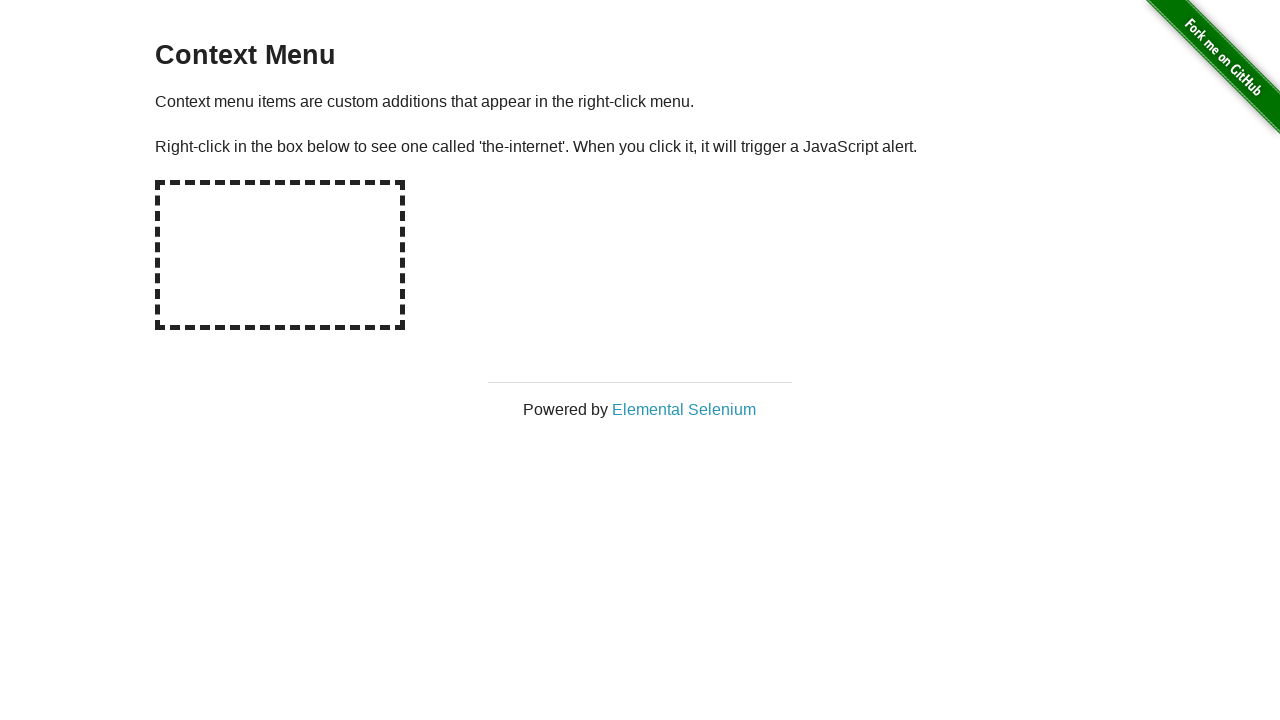